Navigates through Texas Mutual's Workers' Comp Basics pages in Spanish, visiting the main page, "What is WC", "Costs & Benefits", and "What to Expect" Spanish versions.

Starting URL: https://www.texasmutual.com/wcbasics/home-span

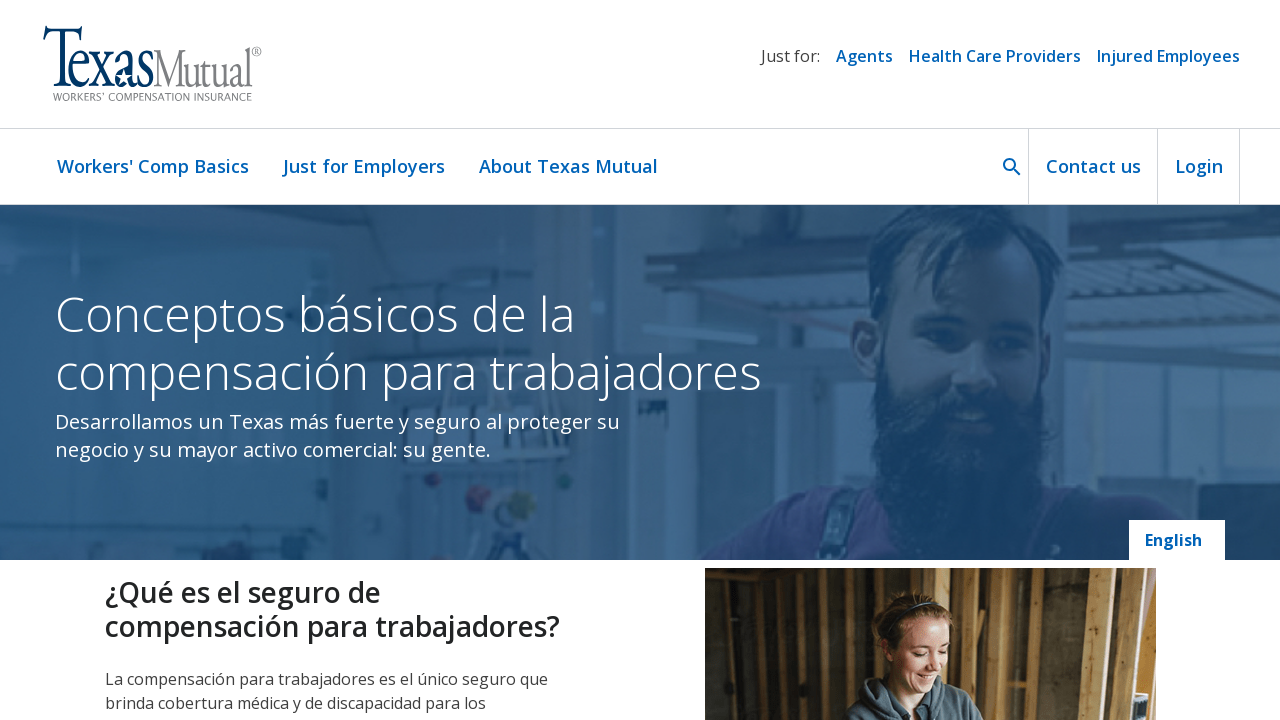

Workers' Comp Basics Spanish main page loaded (domcontentloaded)
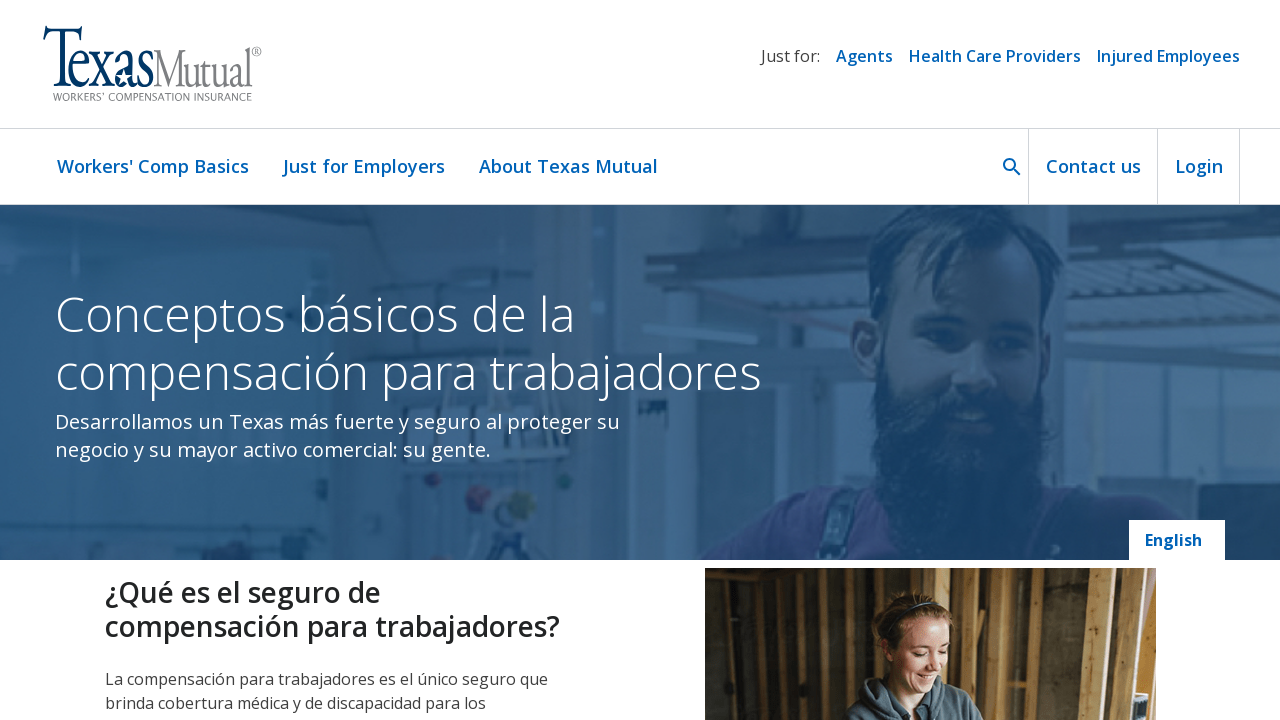

Navigated to 'What is WC' Spanish page
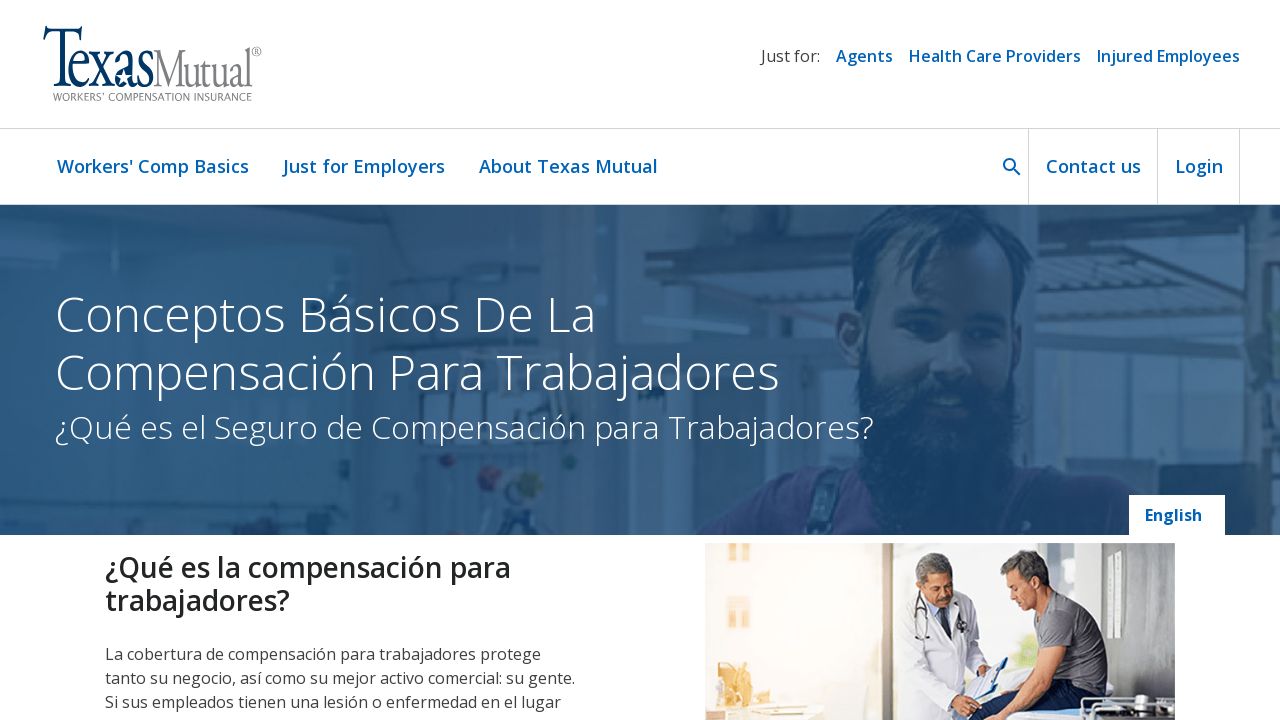

'What is WC' Spanish page loaded (domcontentloaded)
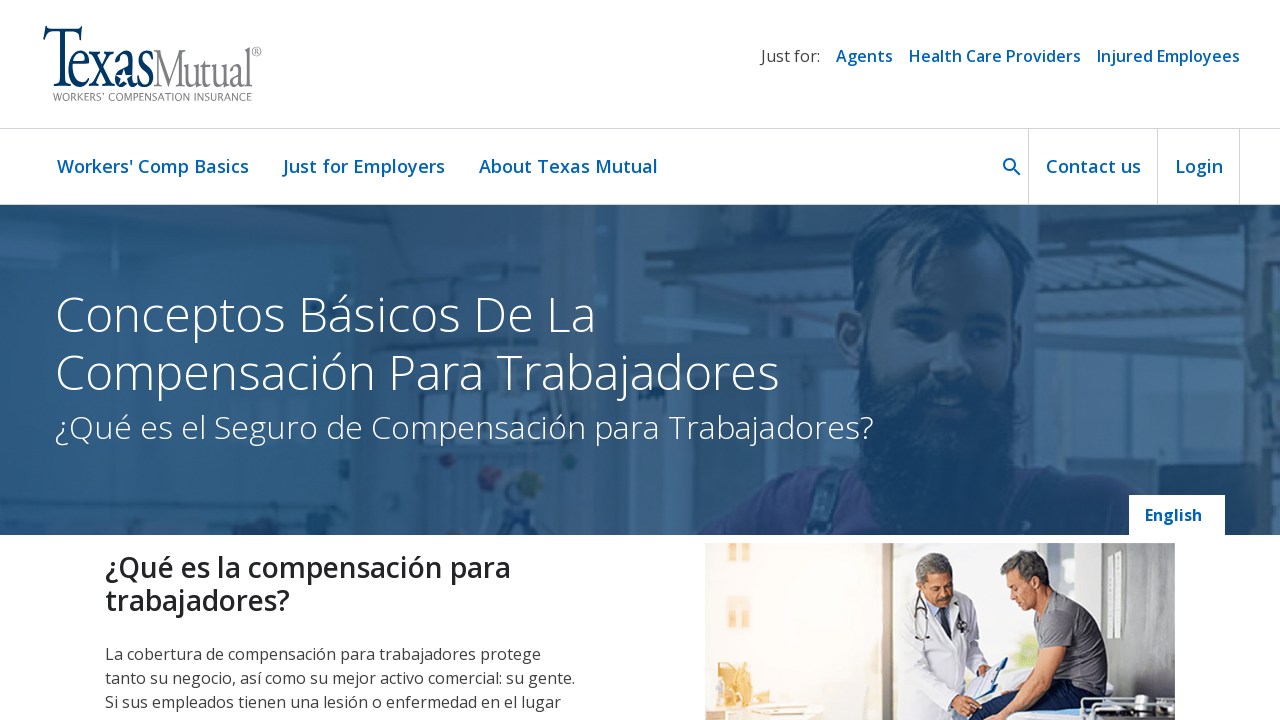

Navigated to 'Costs & Benefits' Spanish page
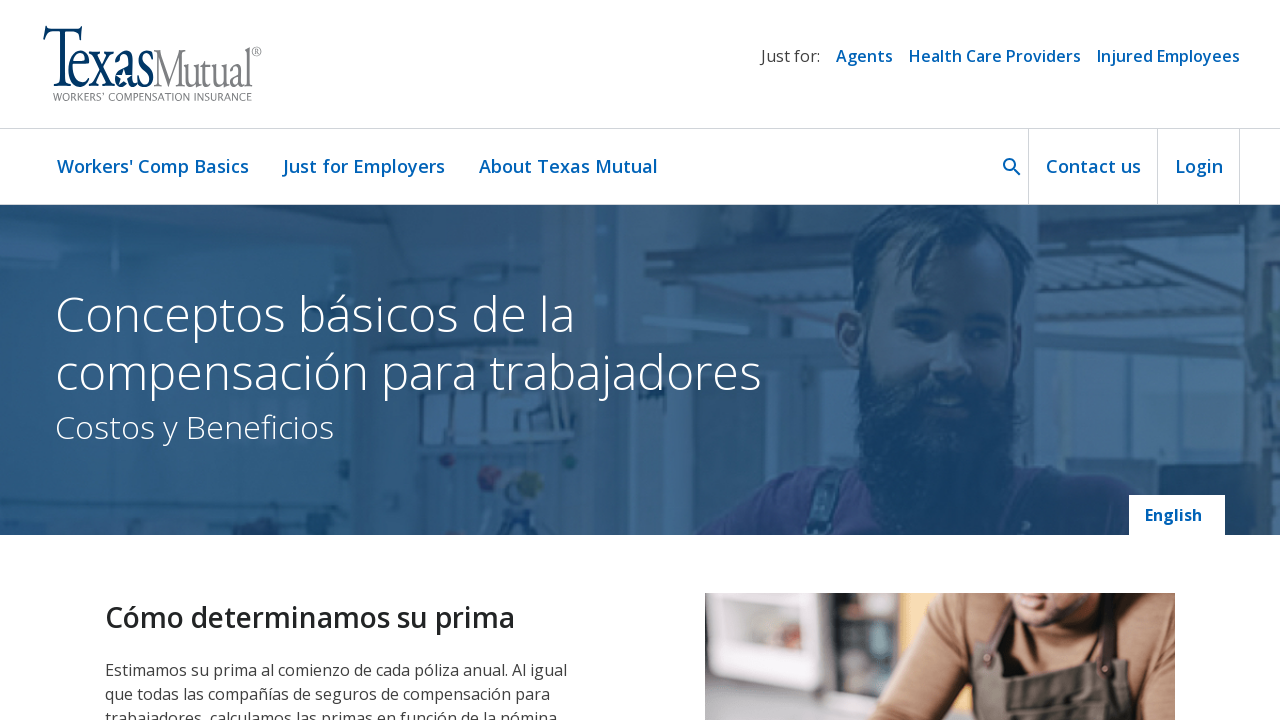

'Costs & Benefits' Spanish page loaded (domcontentloaded)
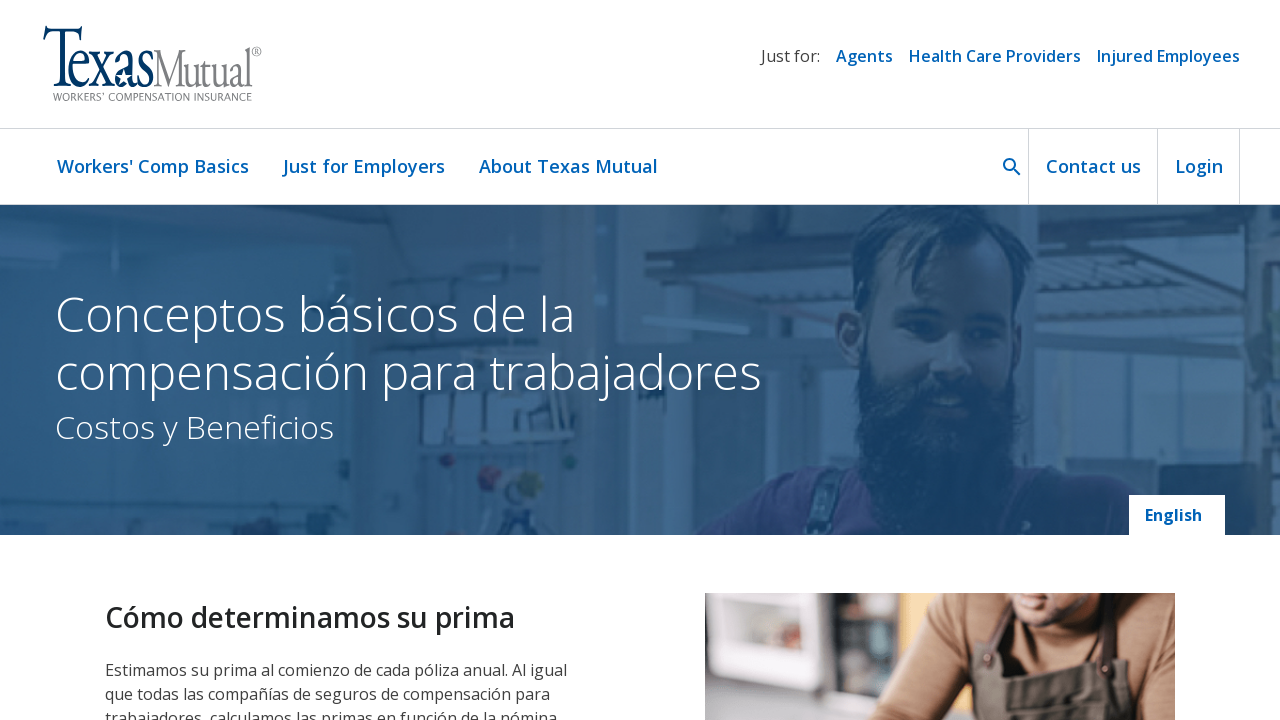

Navigated to 'What to Expect' Spanish page
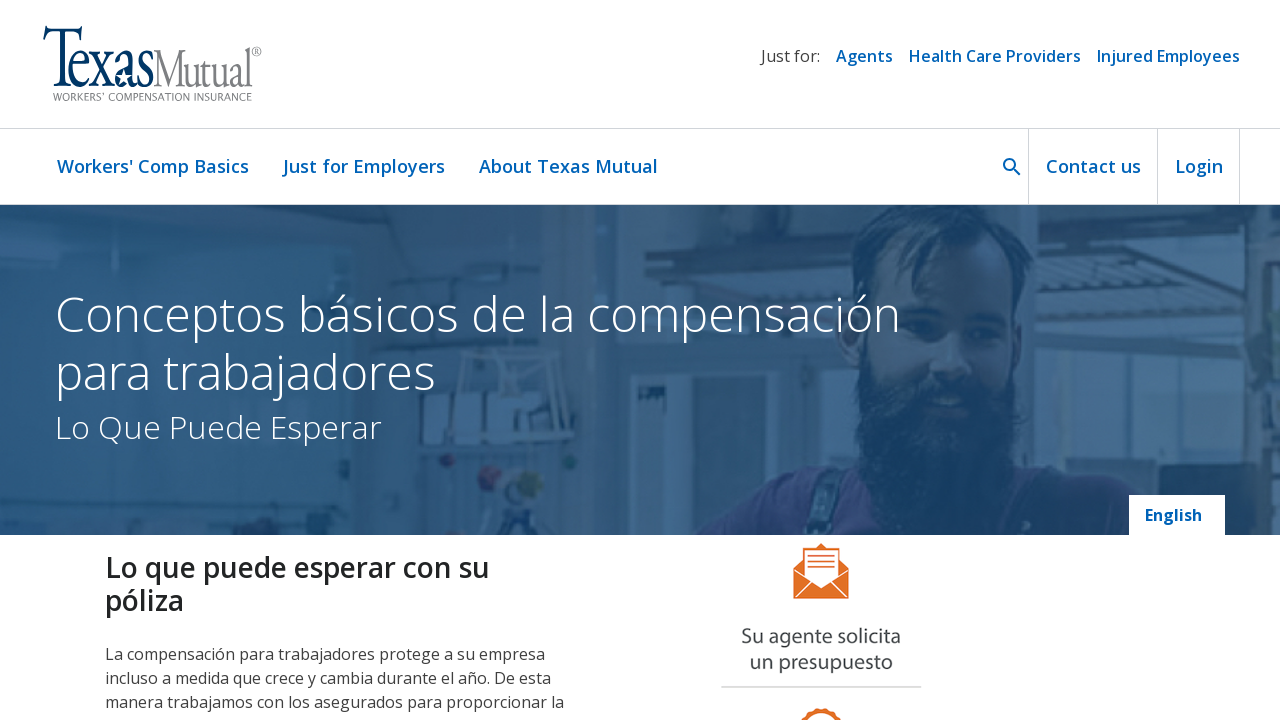

'What to Expect' Spanish page loaded (domcontentloaded)
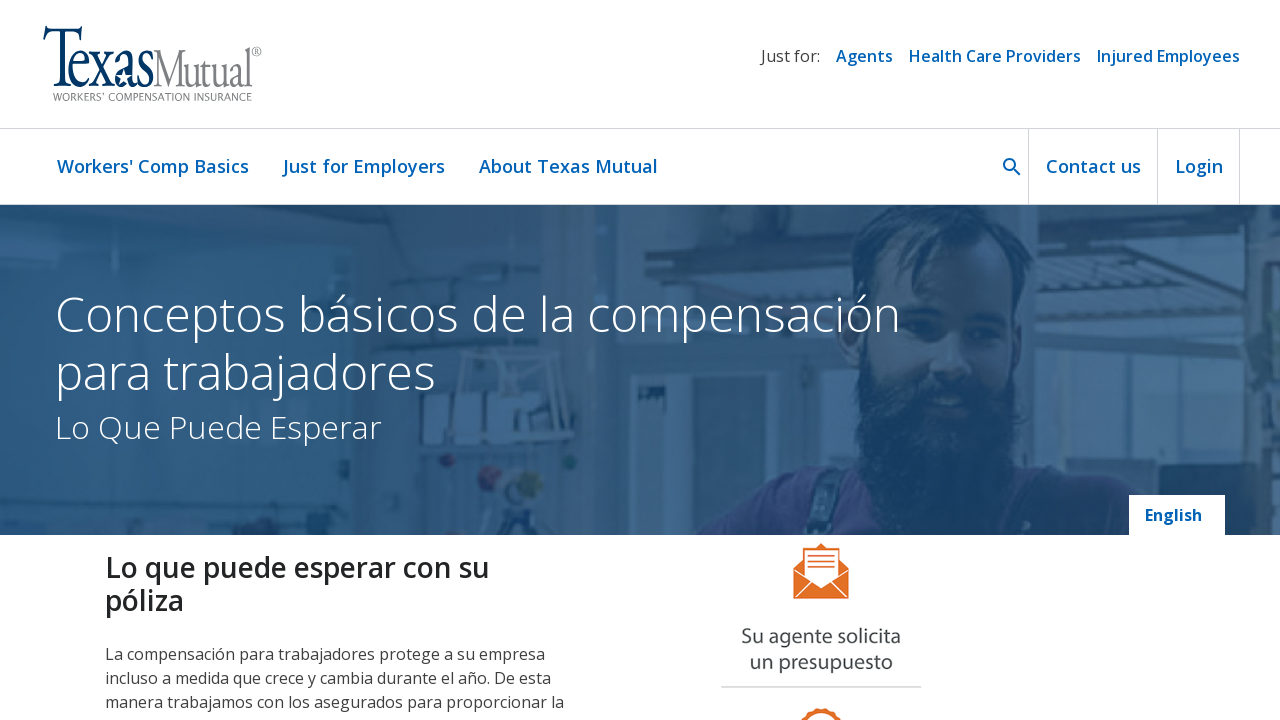

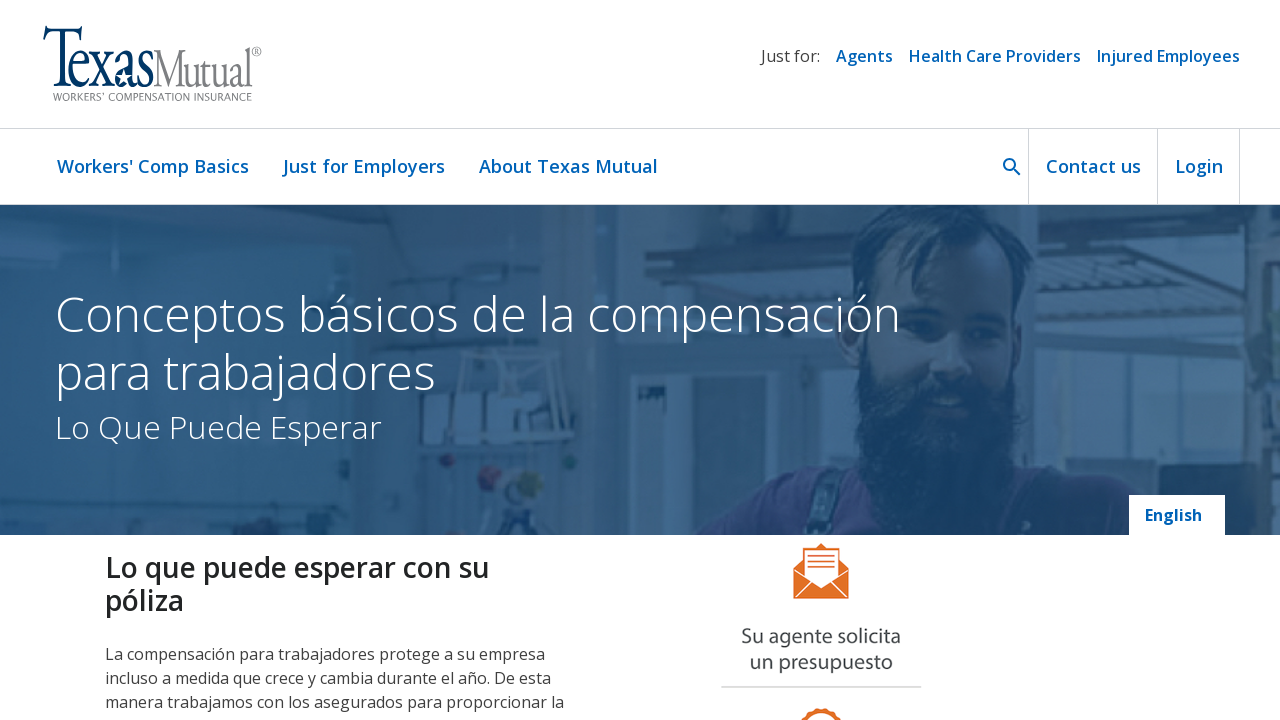